Tests clicking on the Stats link and verifies the NFL Statistics page loads

Starting URL: https://www.espn.com/nfl/

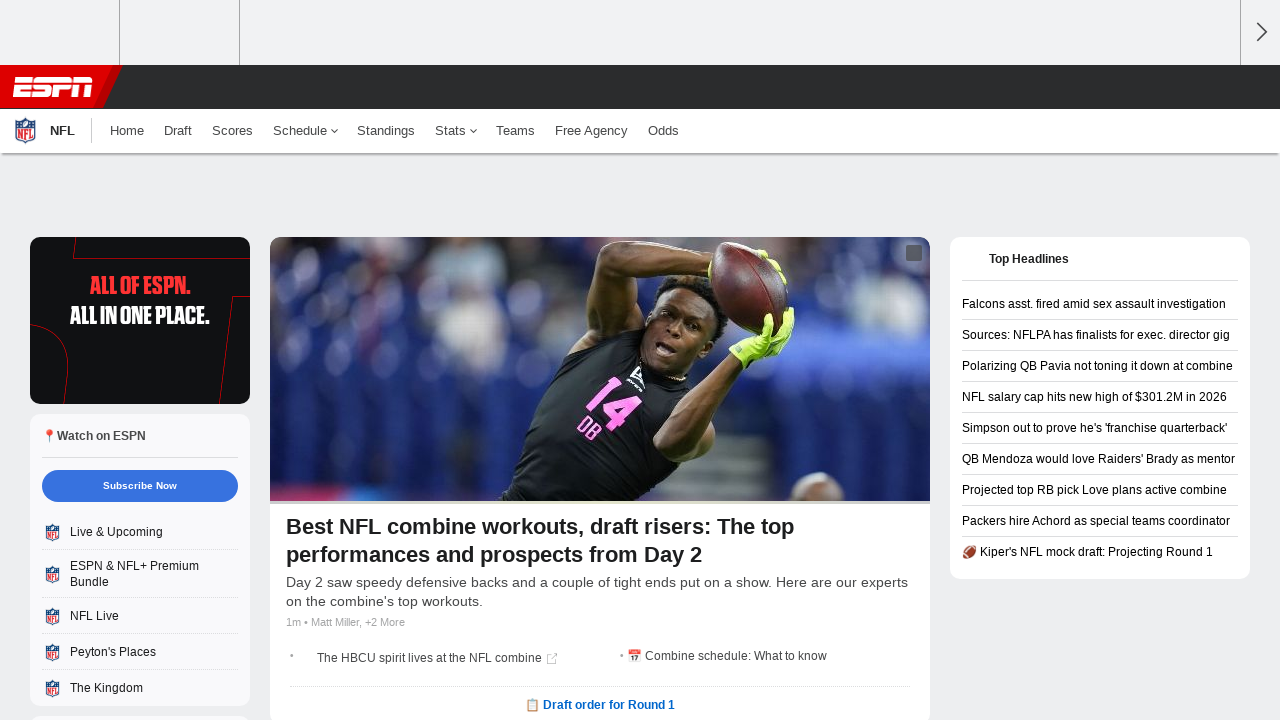

Clicked on Stats link directly at (456, 131) on a:has-text('Stats')
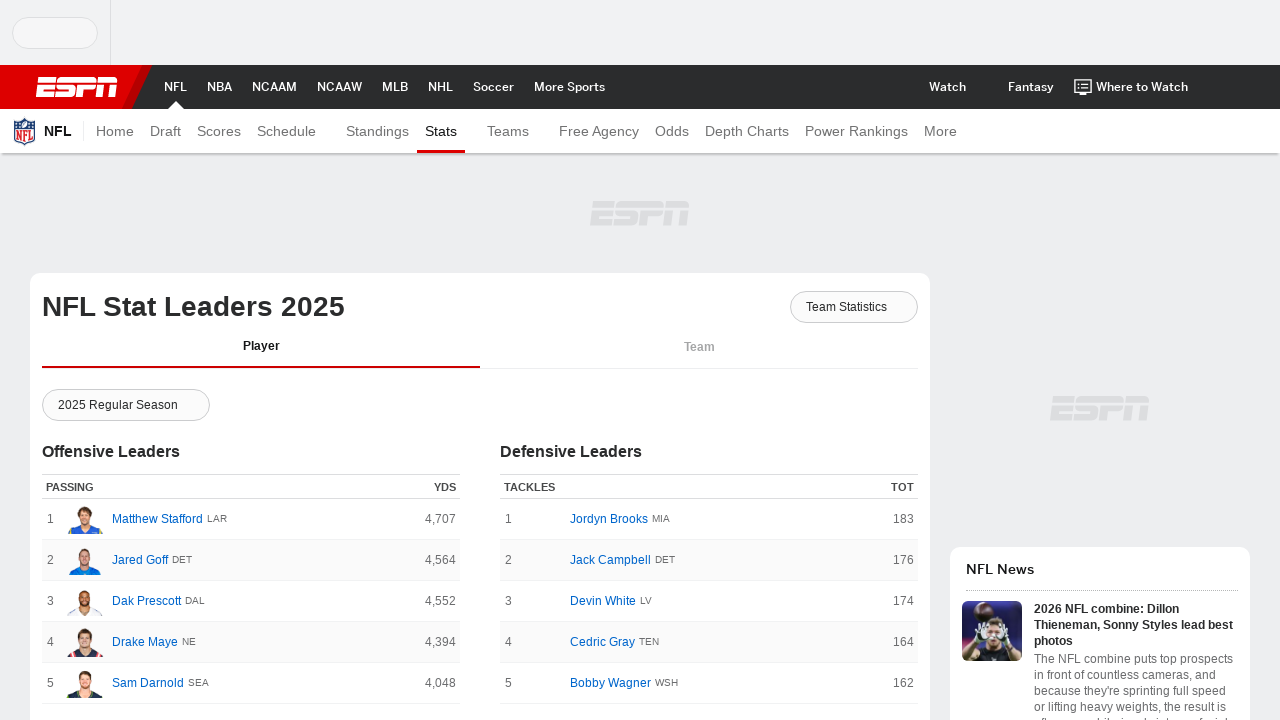

NFL Statistics page loaded successfully
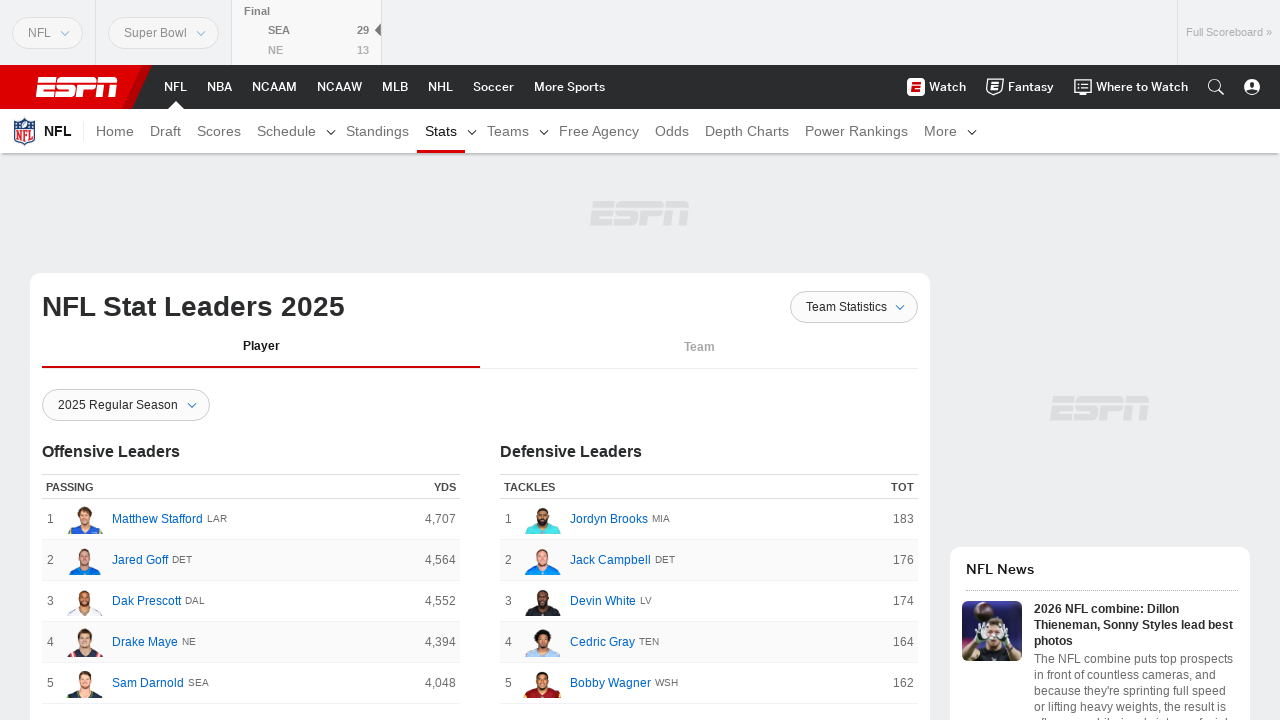

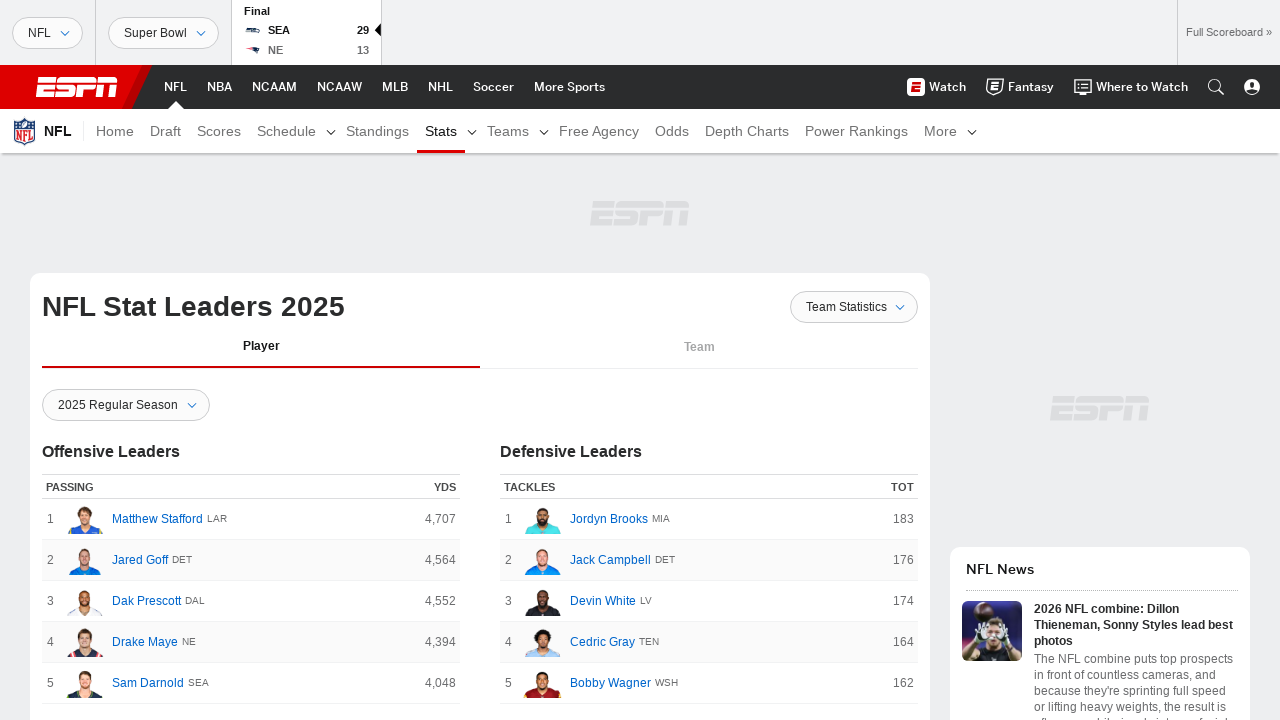